Tests navigation to the My Account page by finding the navigation bar, clicking the My Account menu item, and verifying the page title.

Starting URL: https://alchemy.hguy.co/lms

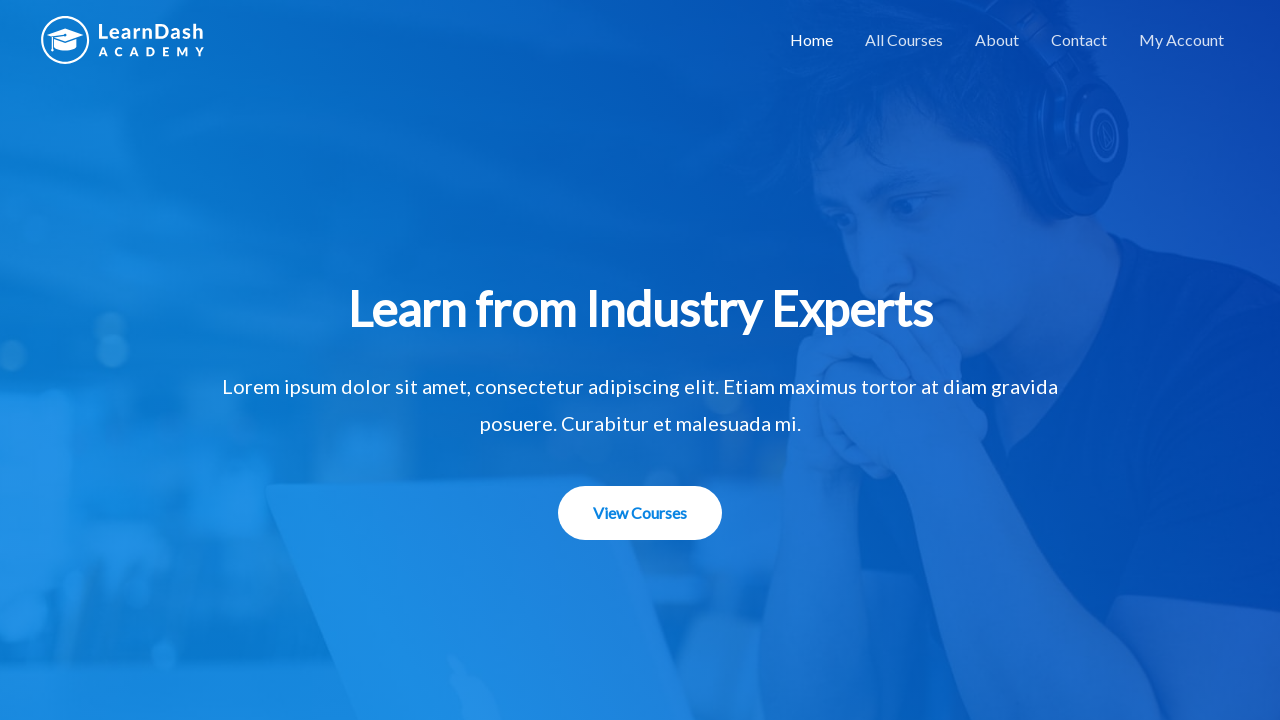

Clicked My Account link in navigation bar at (1182, 40) on #primary-menu >> text=My Account
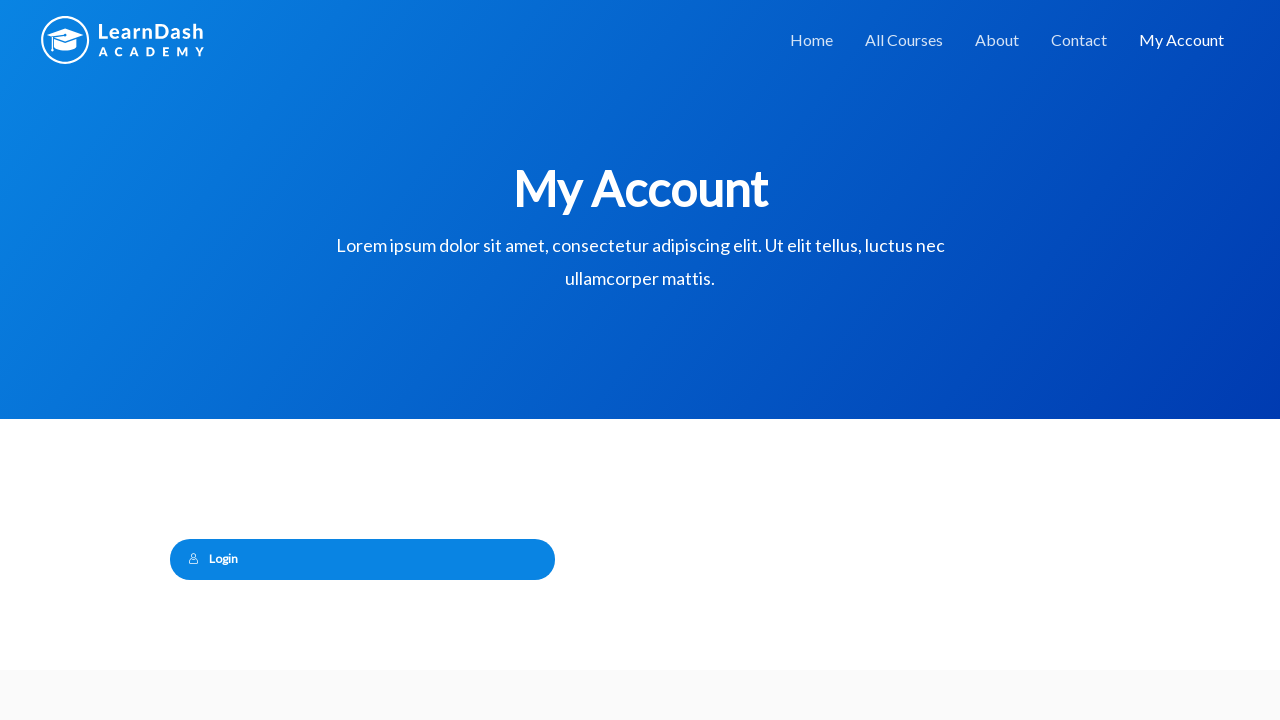

Waited for page to load (domcontentloaded)
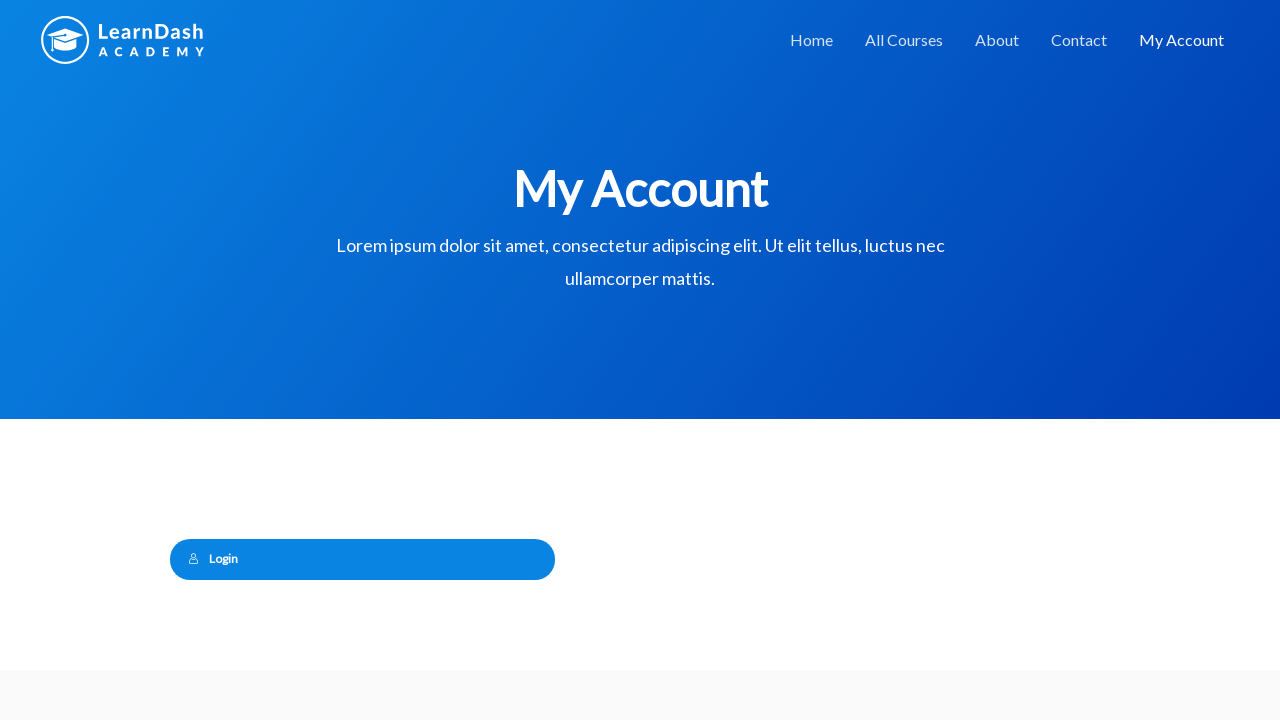

Retrieved page title: 'My Account – Alchemy LMS'
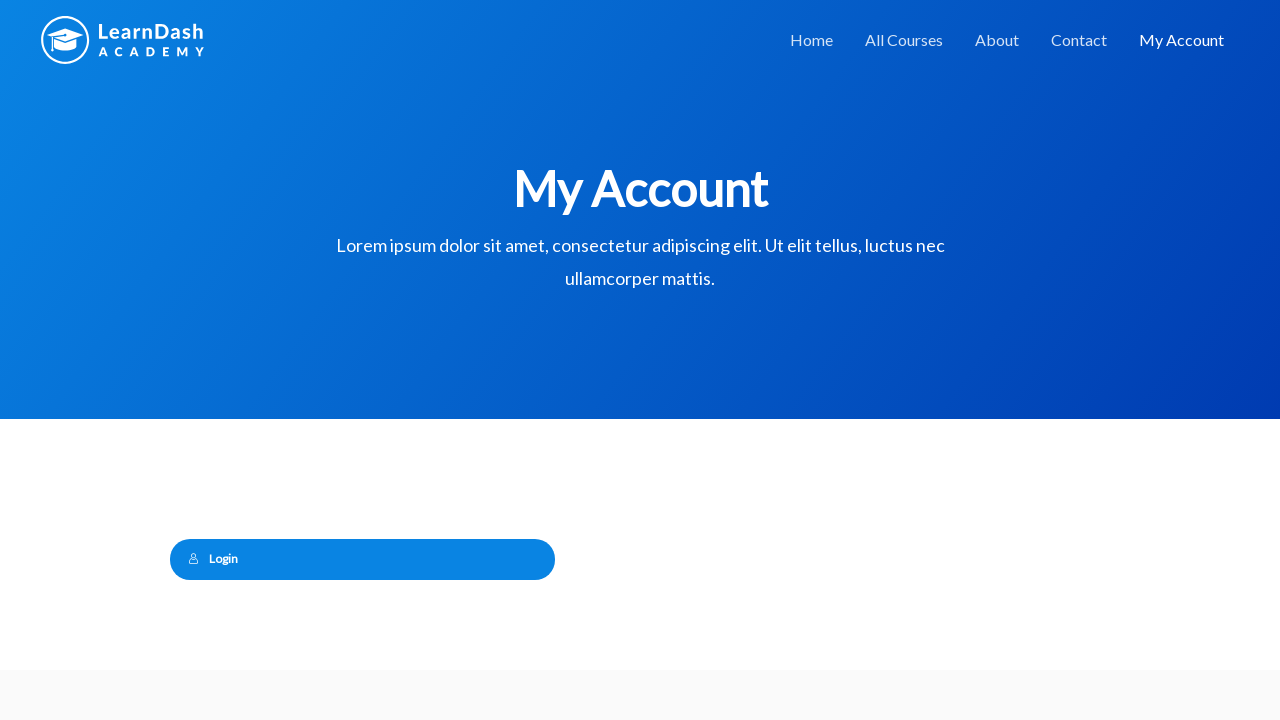

Verified page title matches expected value: 'My Account – Alchemy LMS'
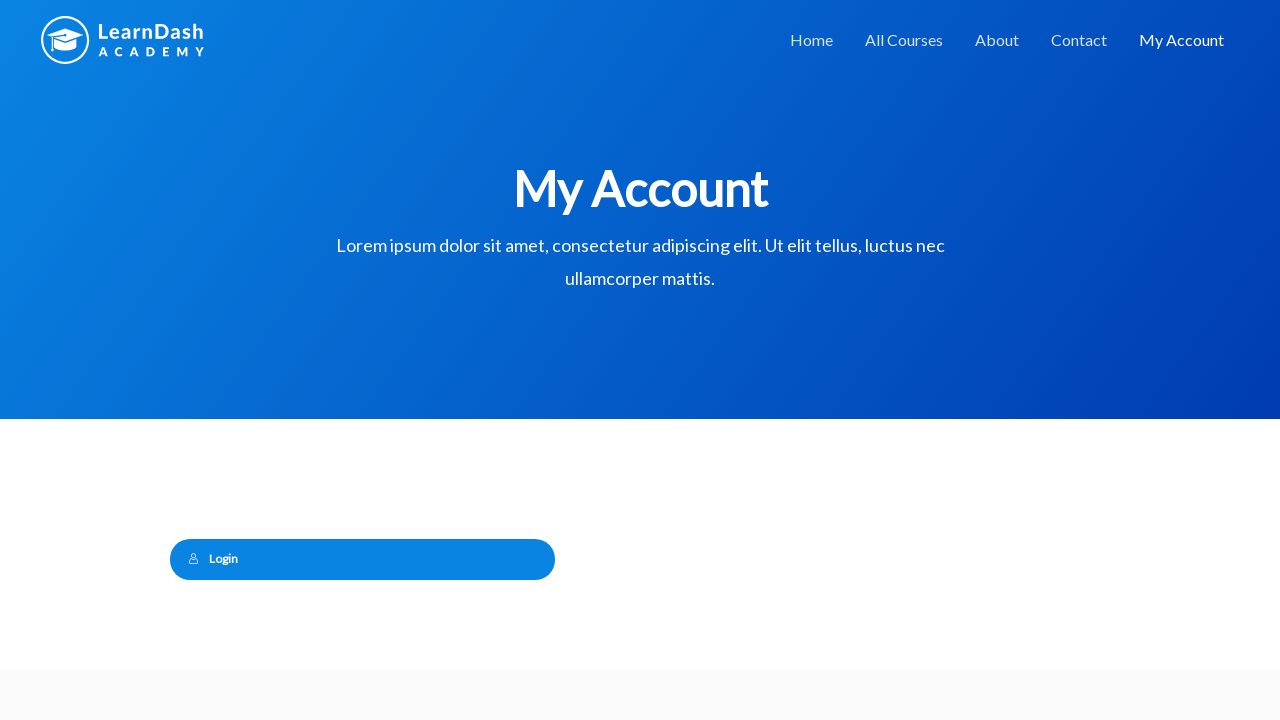

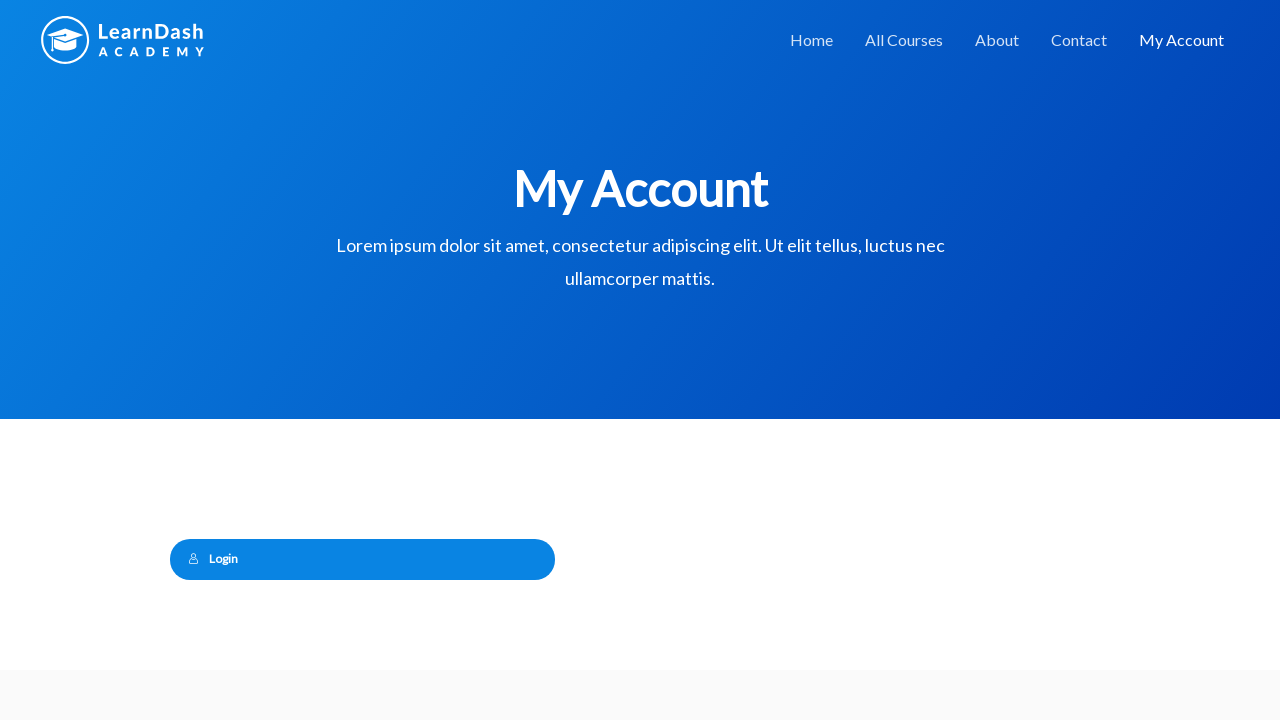